Tests browser back button navigation between filter views

Starting URL: https://demo.playwright.dev/todomvc

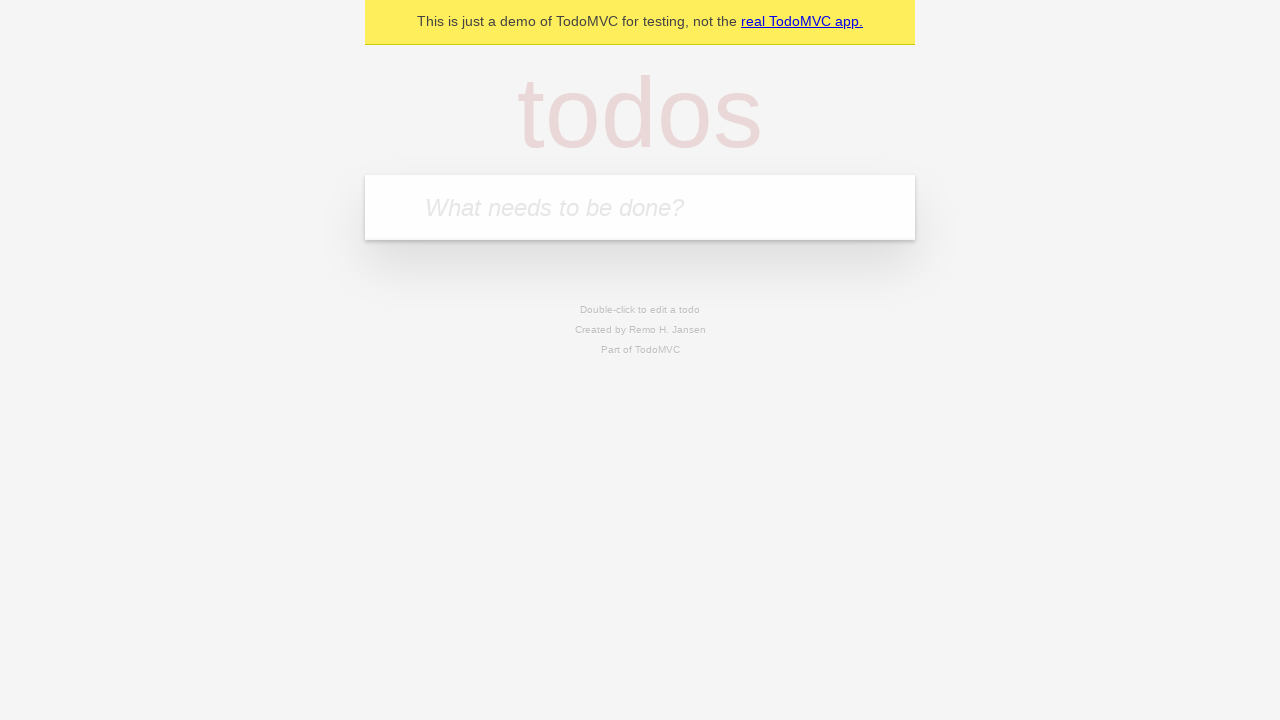

Filled first todo input with 'buy some cheese' on internal:attr=[placeholder="What needs to be done?"i]
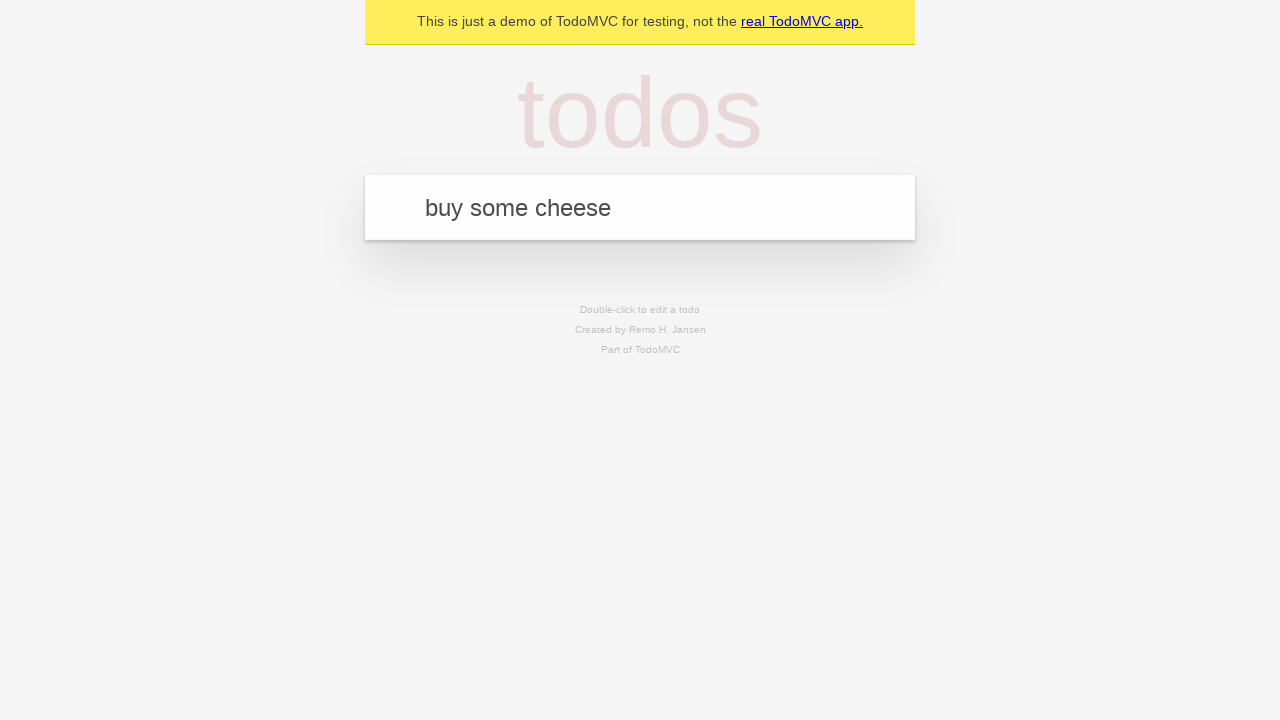

Pressed Enter to create first todo on internal:attr=[placeholder="What needs to be done?"i]
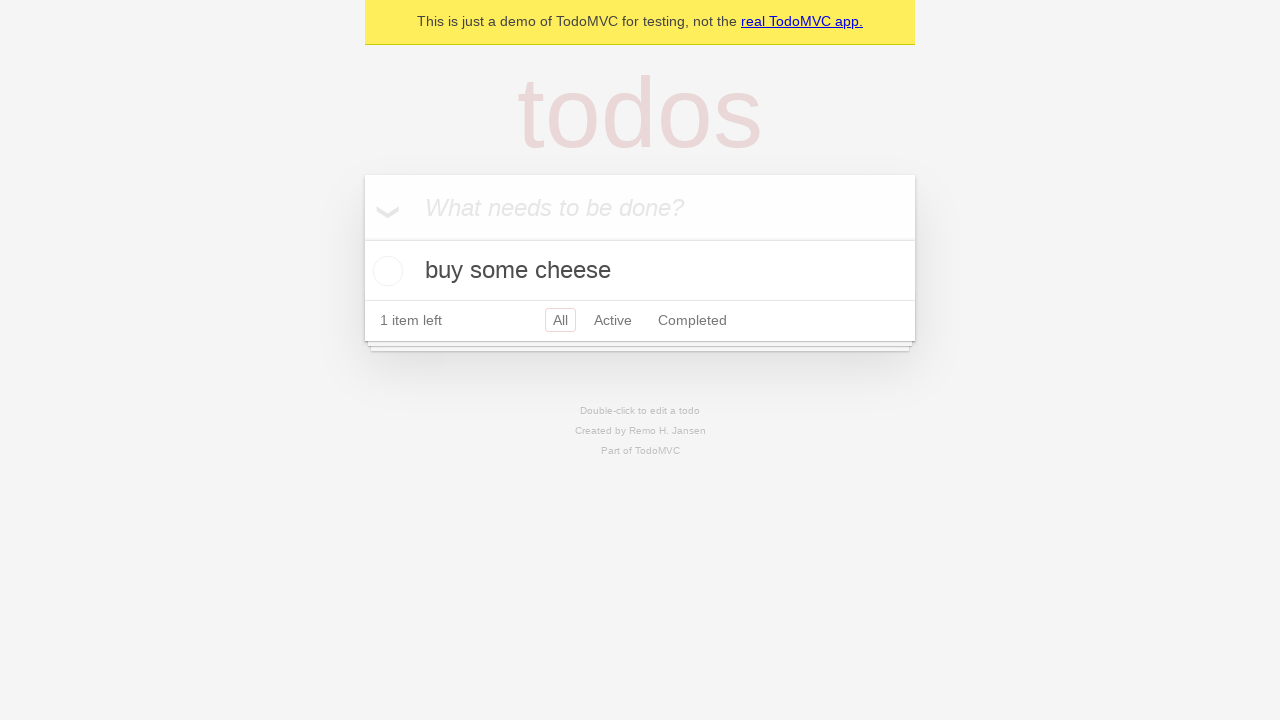

Filled second todo input with 'feed the cat' on internal:attr=[placeholder="What needs to be done?"i]
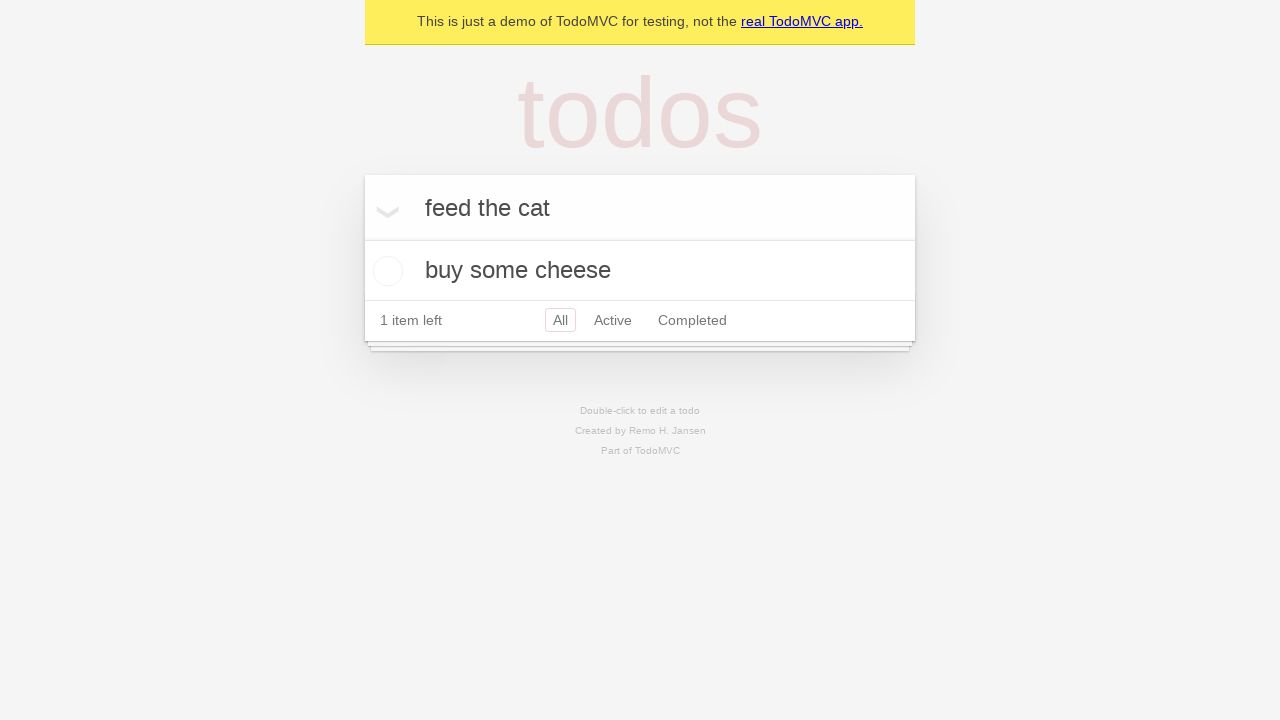

Pressed Enter to create second todo on internal:attr=[placeholder="What needs to be done?"i]
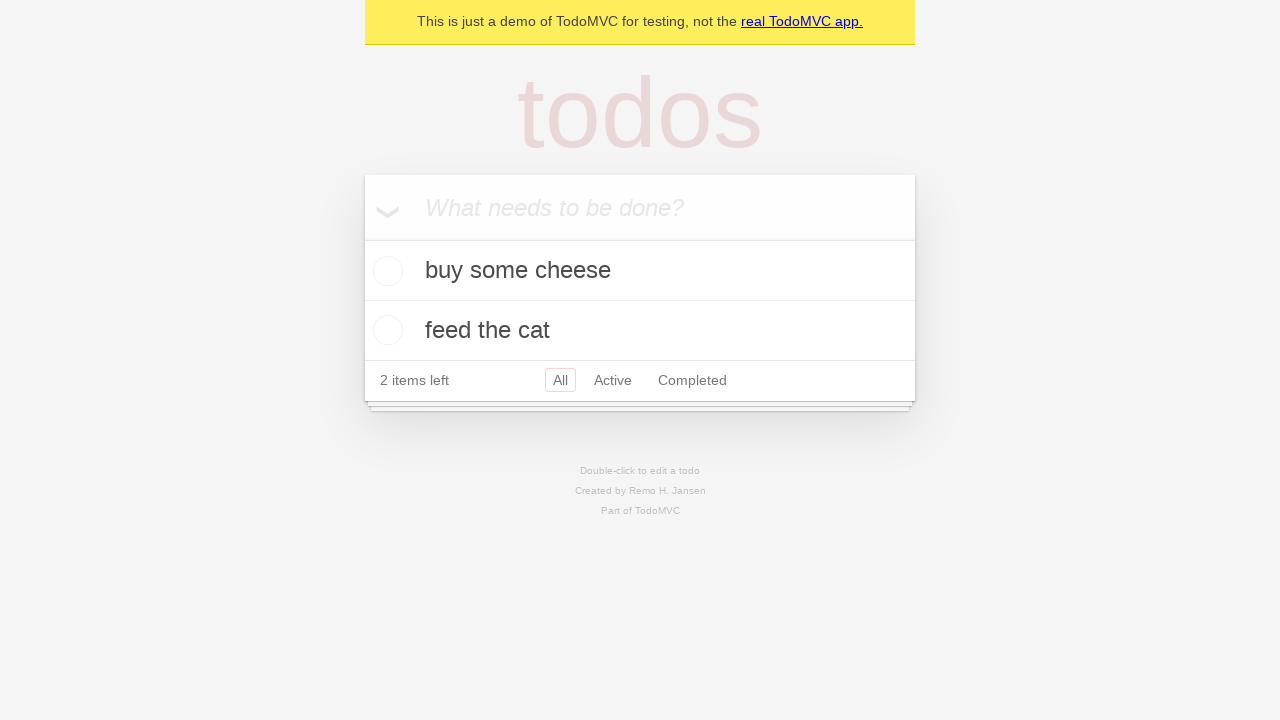

Filled third todo input with 'book a doctors appointment' on internal:attr=[placeholder="What needs to be done?"i]
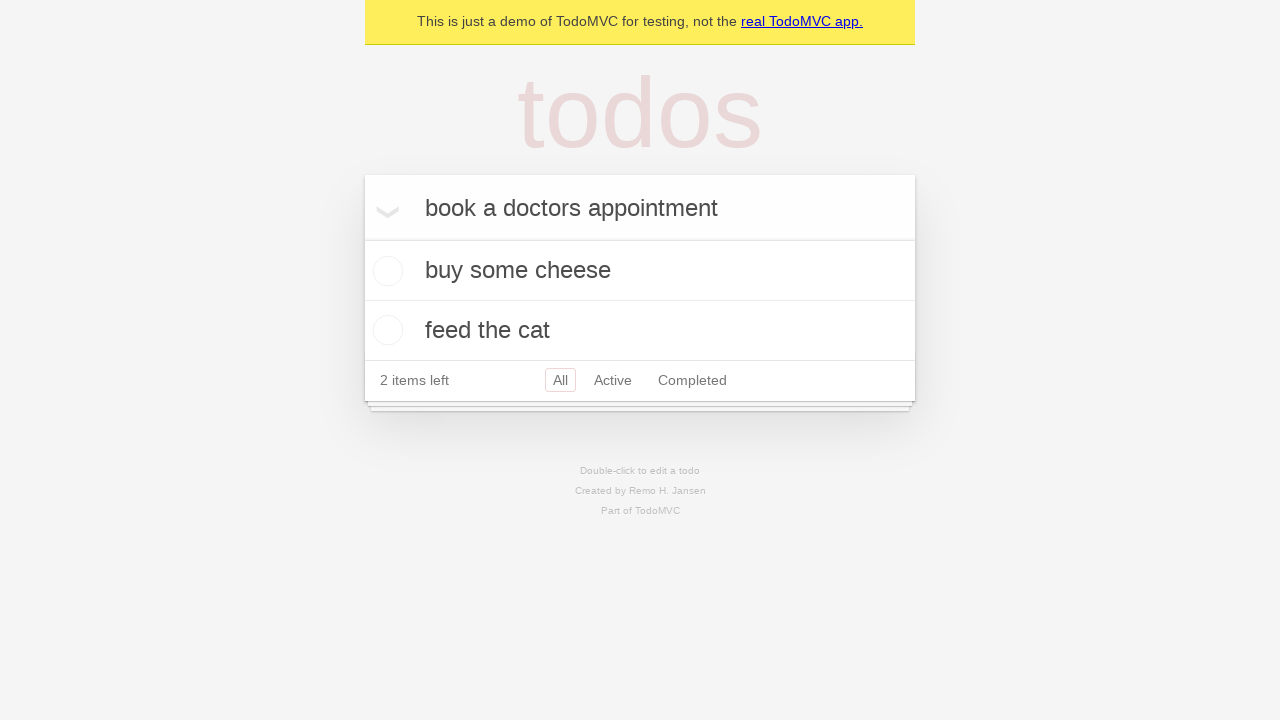

Pressed Enter to create third todo on internal:attr=[placeholder="What needs to be done?"i]
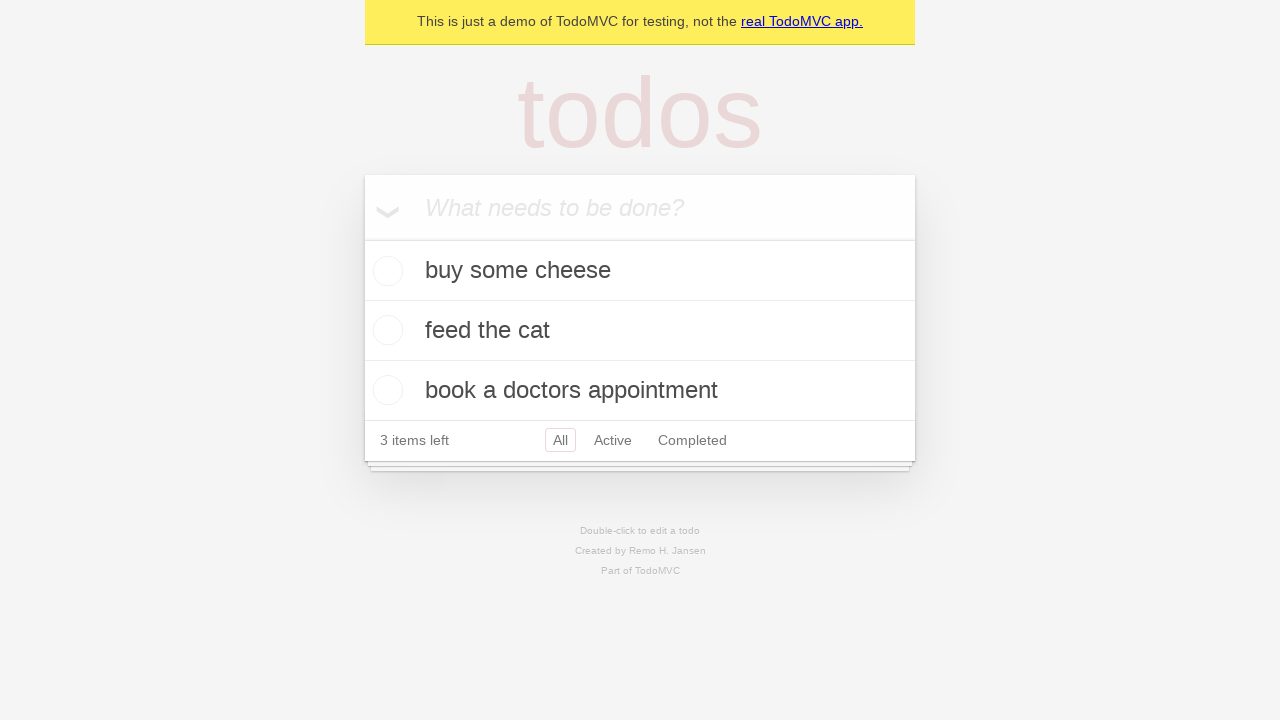

Waited for all three todos to be created
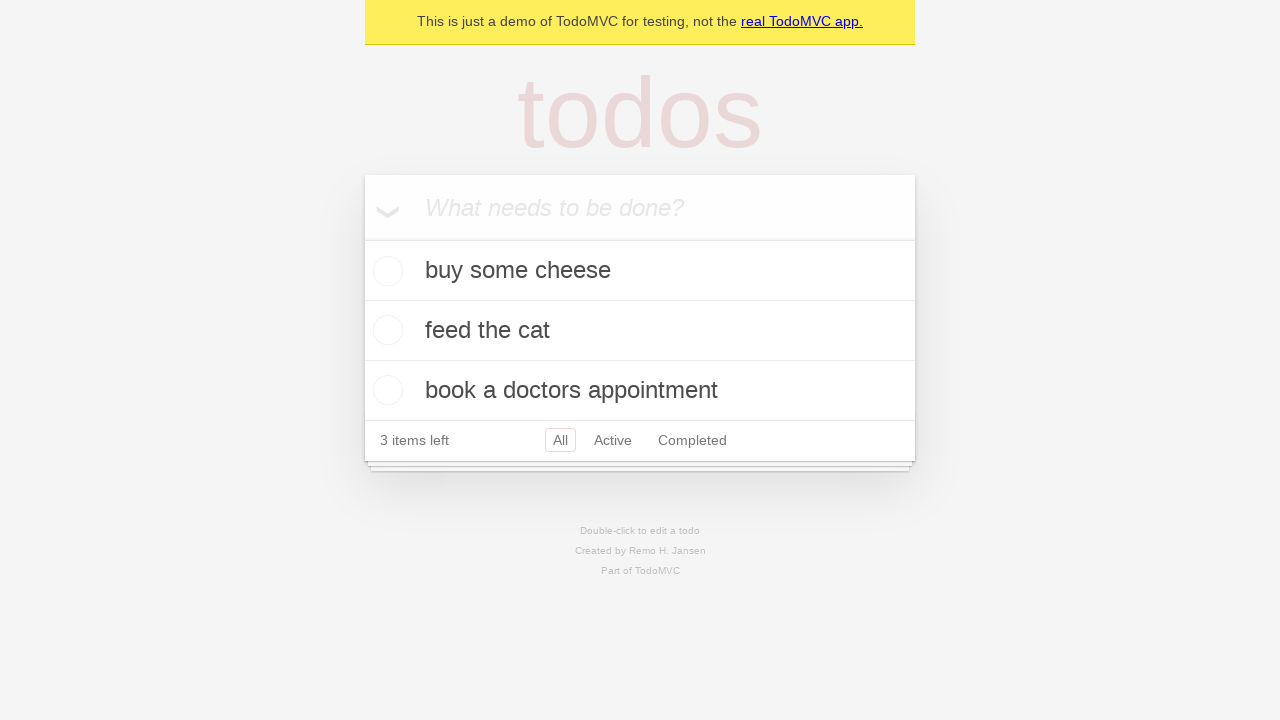

Checked the second todo item at (385, 330) on internal:testid=[data-testid="todo-item"s] >> nth=1 >> internal:role=checkbox
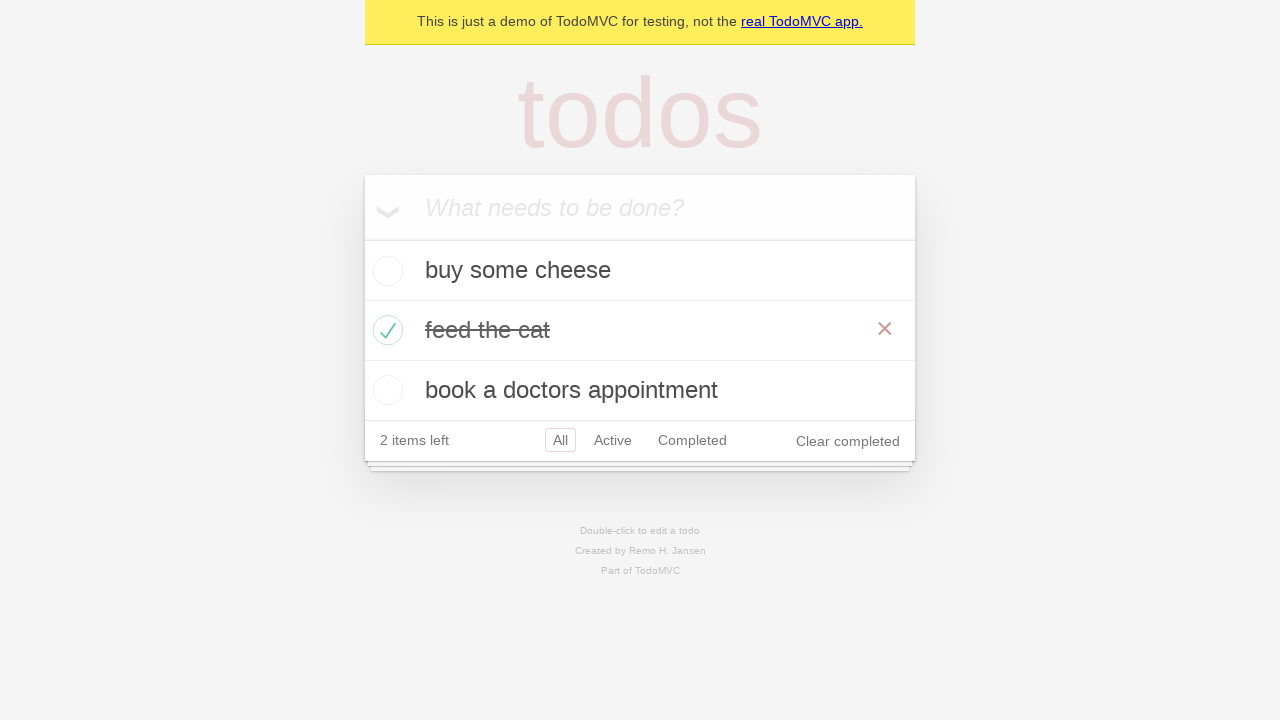

Clicked 'All' filter link at (560, 440) on internal:role=link[name="All"i]
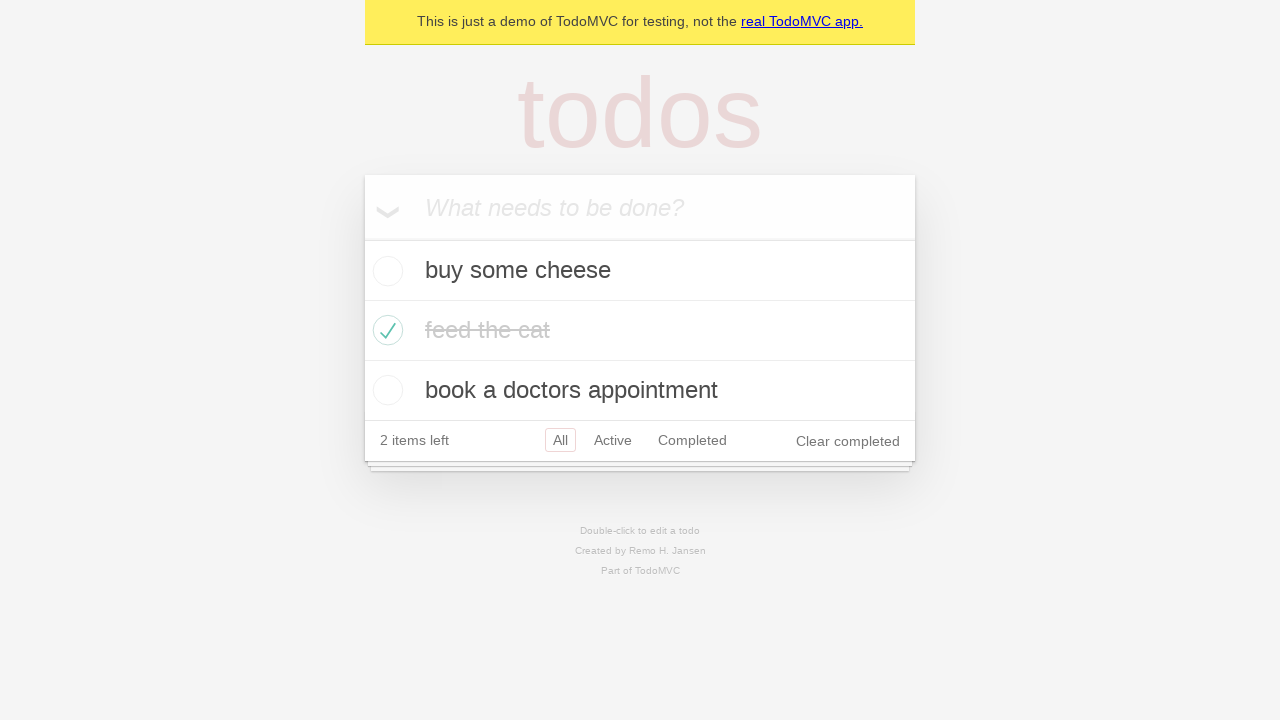

Clicked 'Active' filter link at (613, 440) on internal:role=link[name="Active"i]
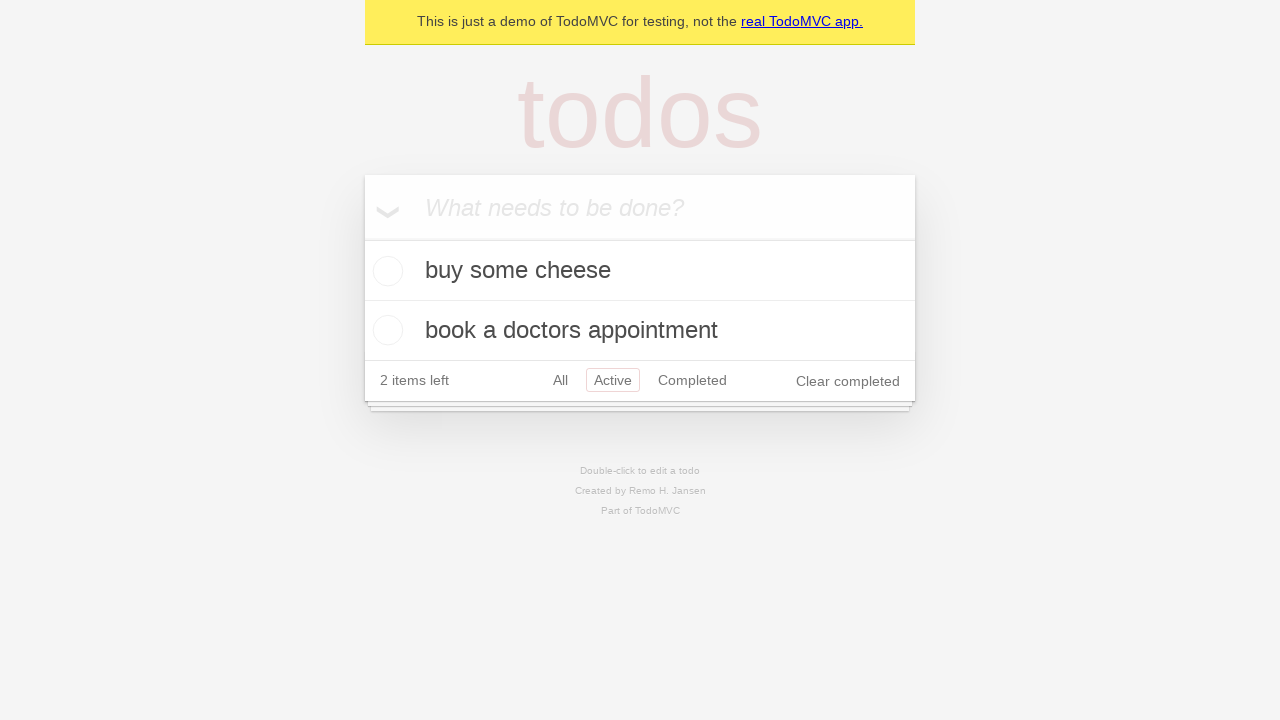

Clicked 'Completed' filter link at (692, 380) on internal:role=link[name="Completed"i]
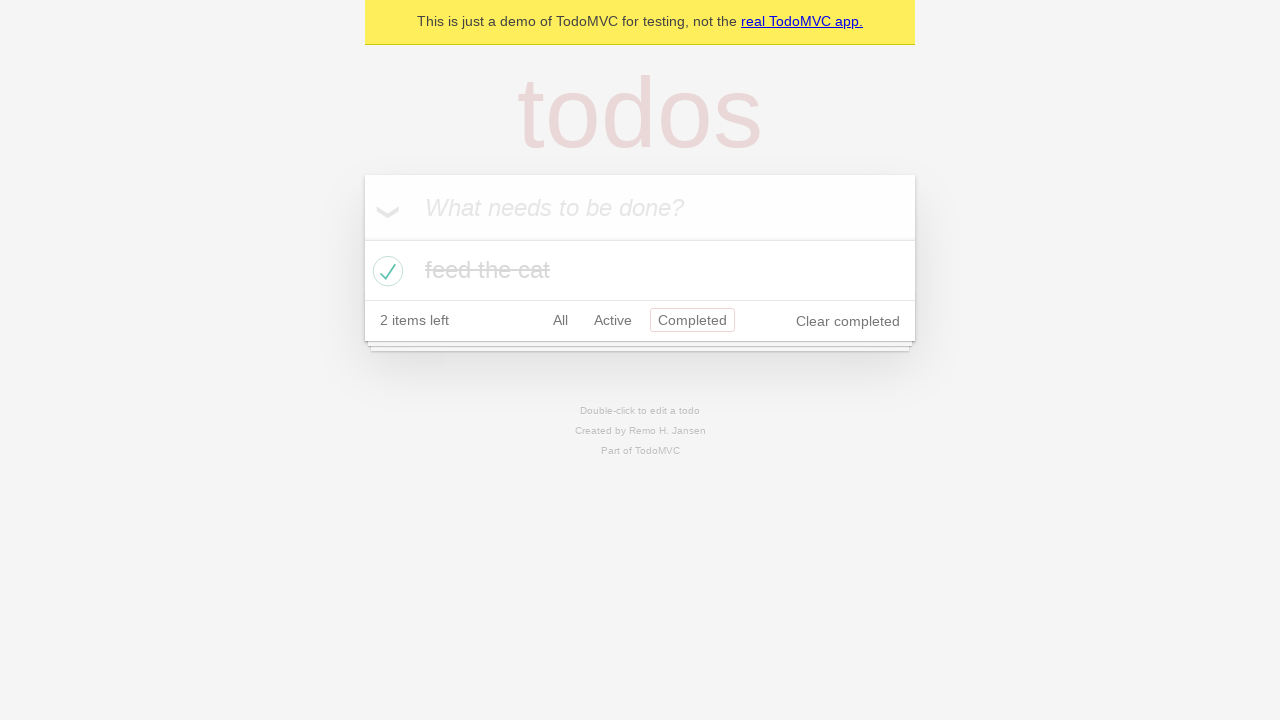

Navigated back from 'Completed' filter view
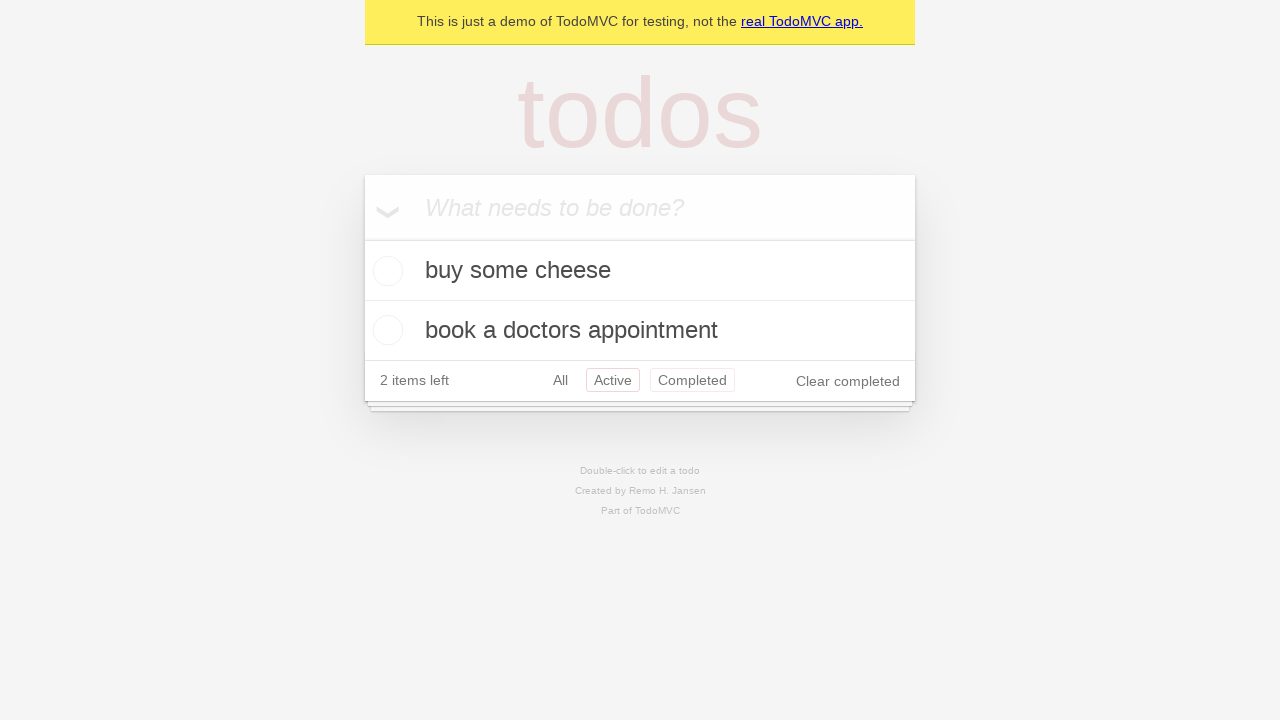

Navigated back from 'Active' filter view
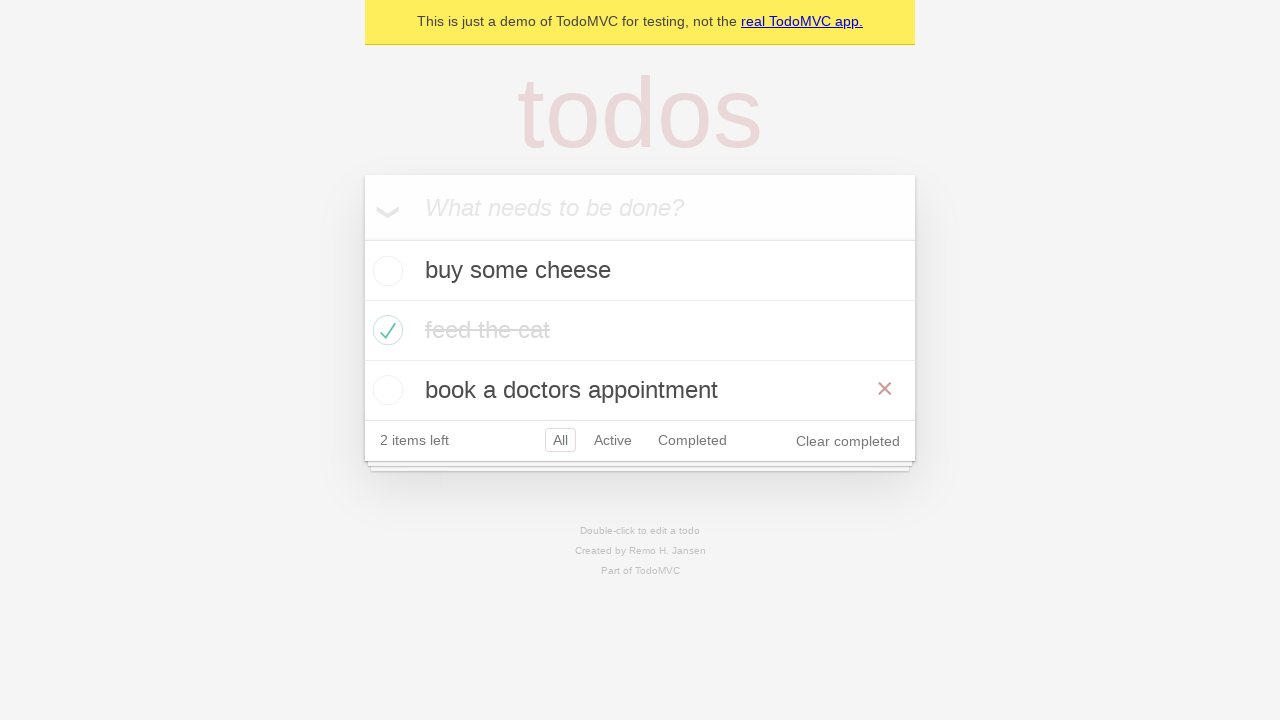

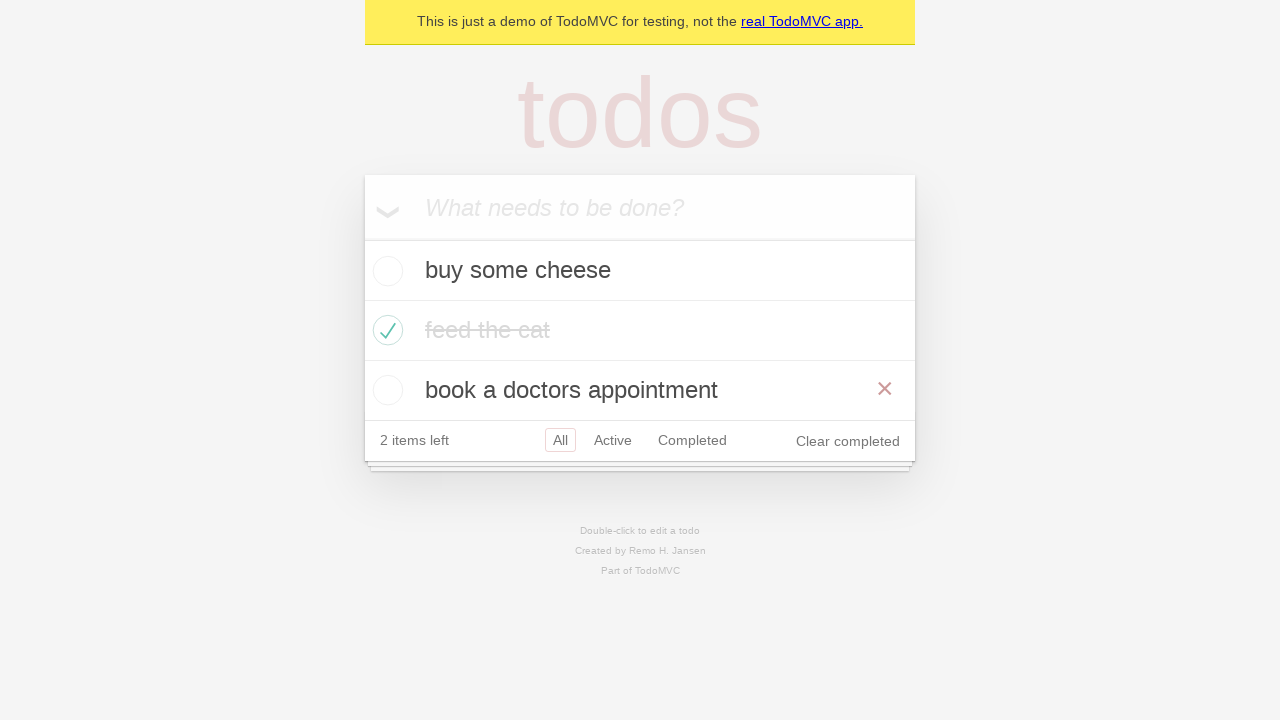